Tests switching the website language to Spanish by clicking the language selector and selecting the Spanish option

Starting URL: https://zt.com.ua/

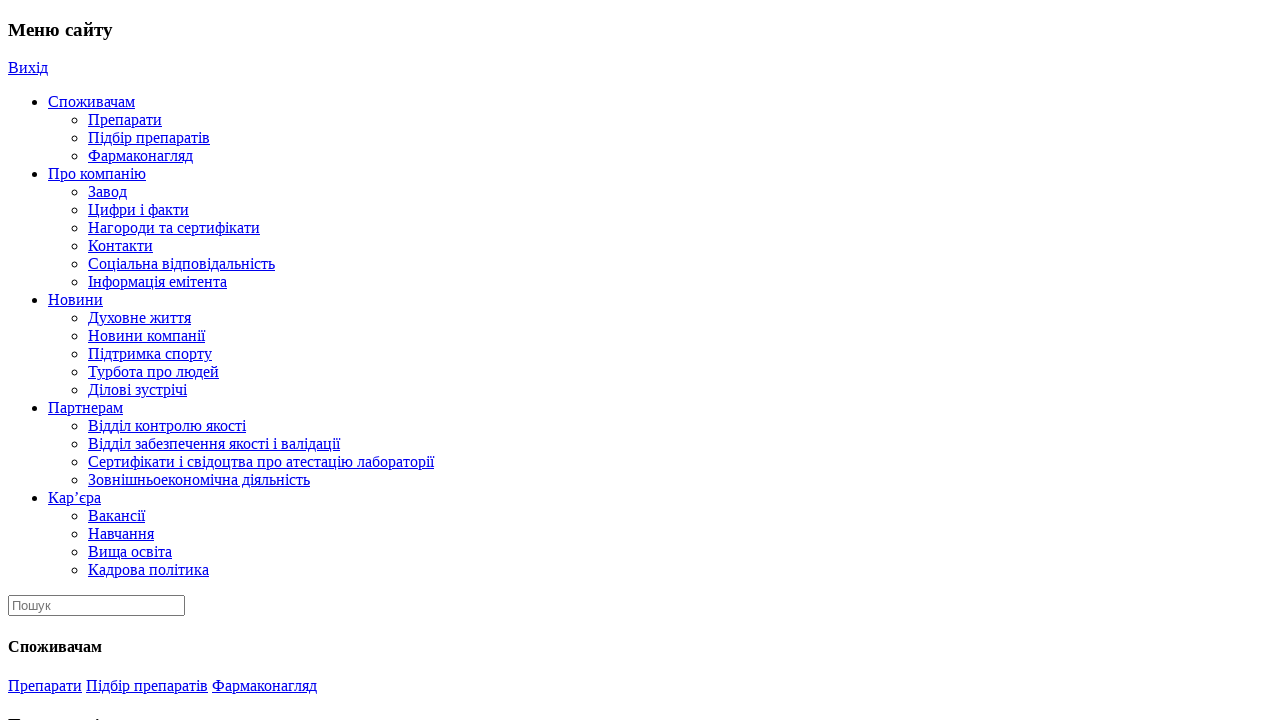

Clicked language selector dropdown at (20, 361) on .language > a
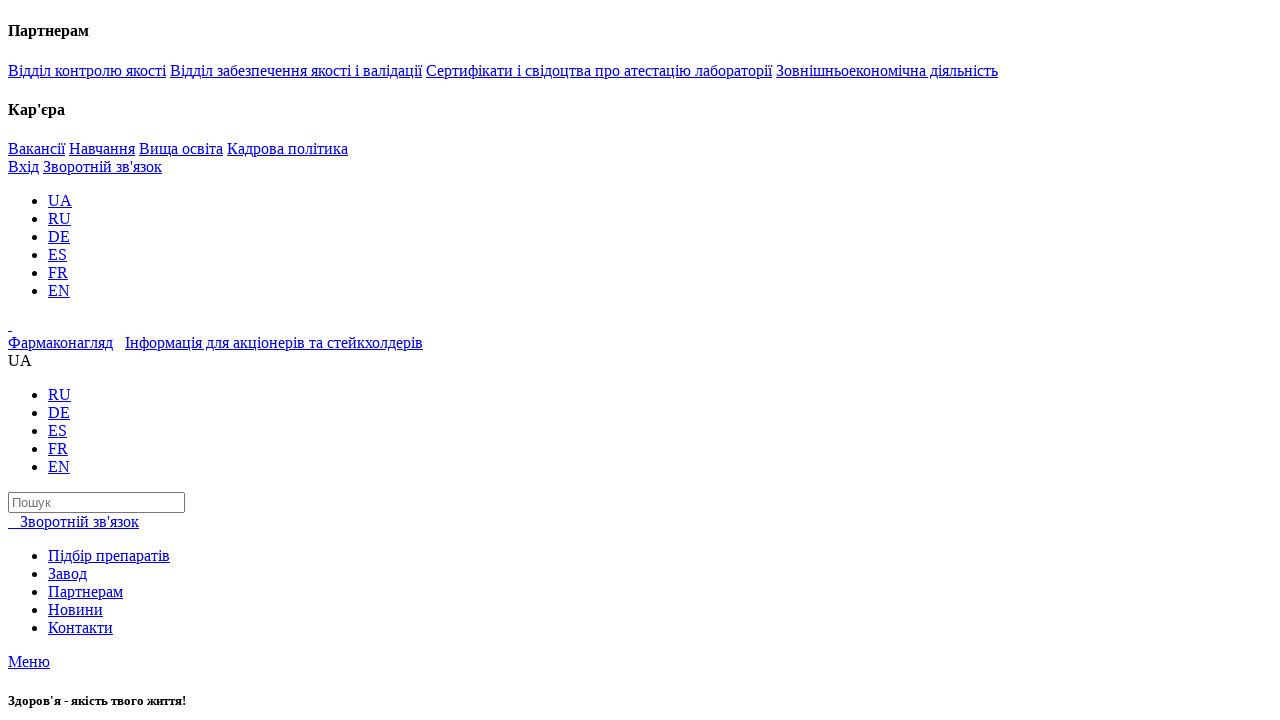

Selected Spanish language option at (58, 431) on .lang-item:nth-child(3) > [href="https://zt.com.ua/es/"]
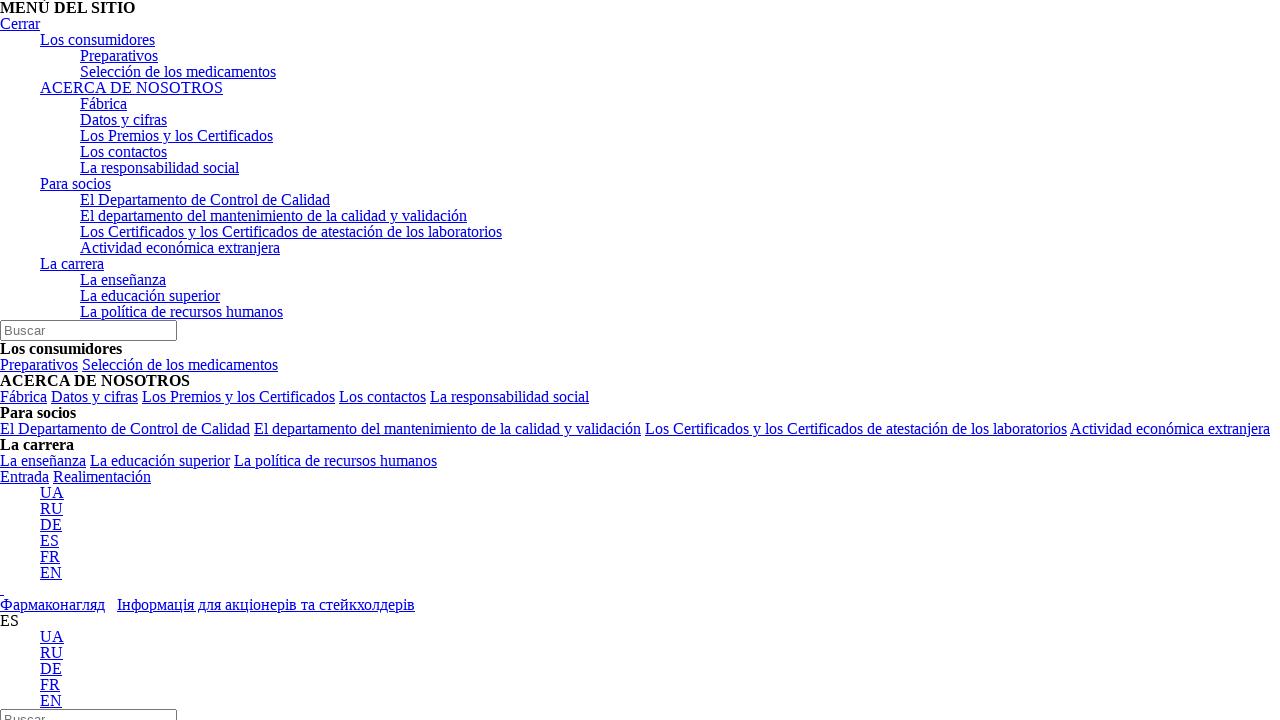

Header loaded after language switched to Spanish
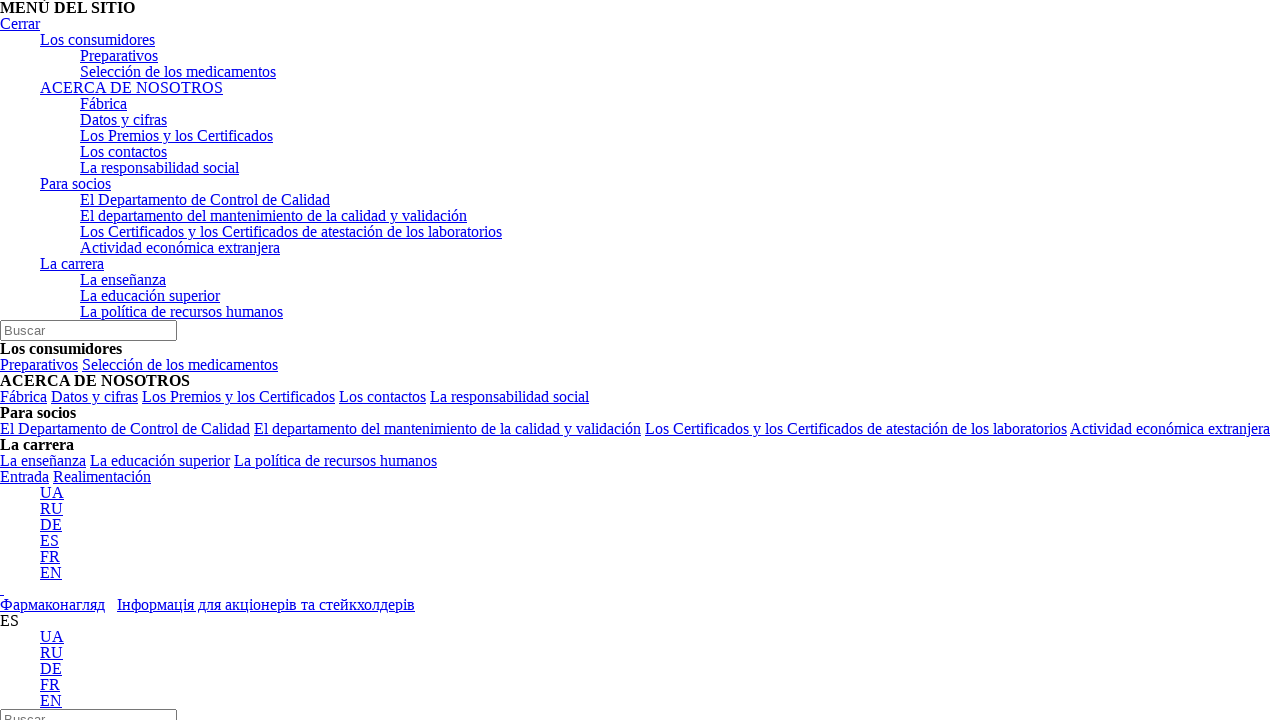

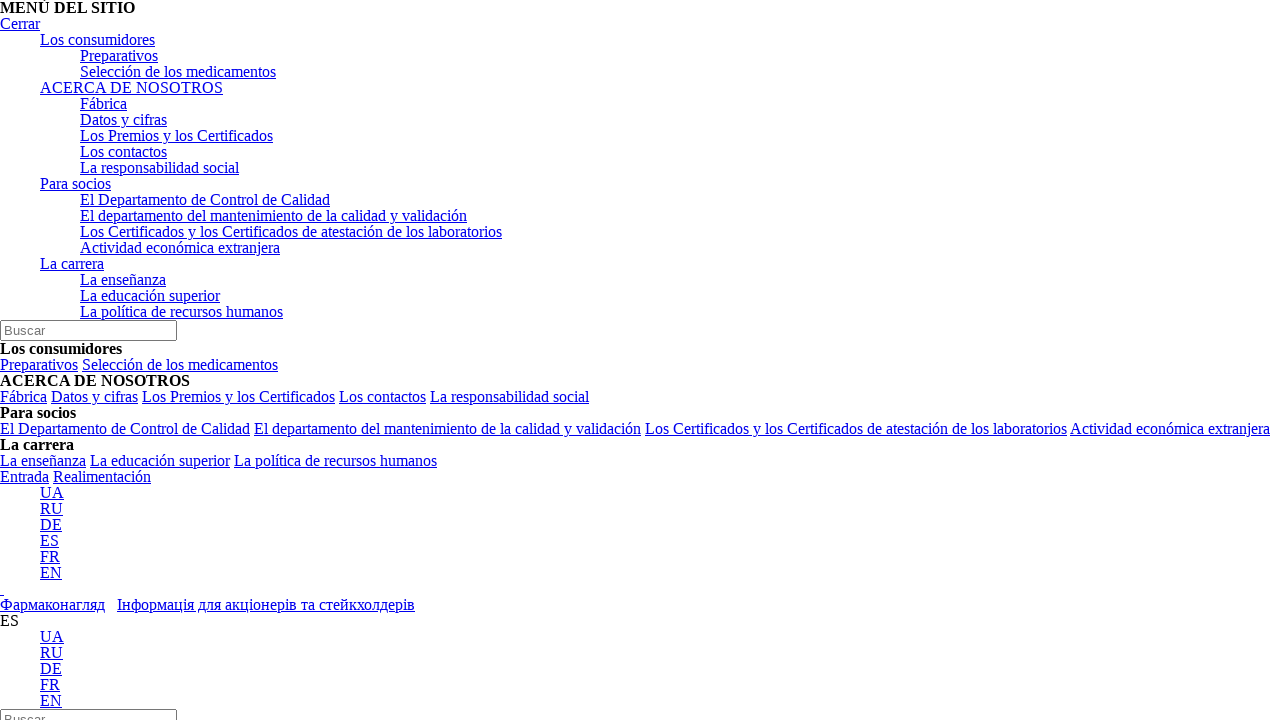